Tests checkbox functionality by clicking to select and deselect, and counts total checkboxes on page

Starting URL: https://rahulshettyacademy.com/AutomationPractice/

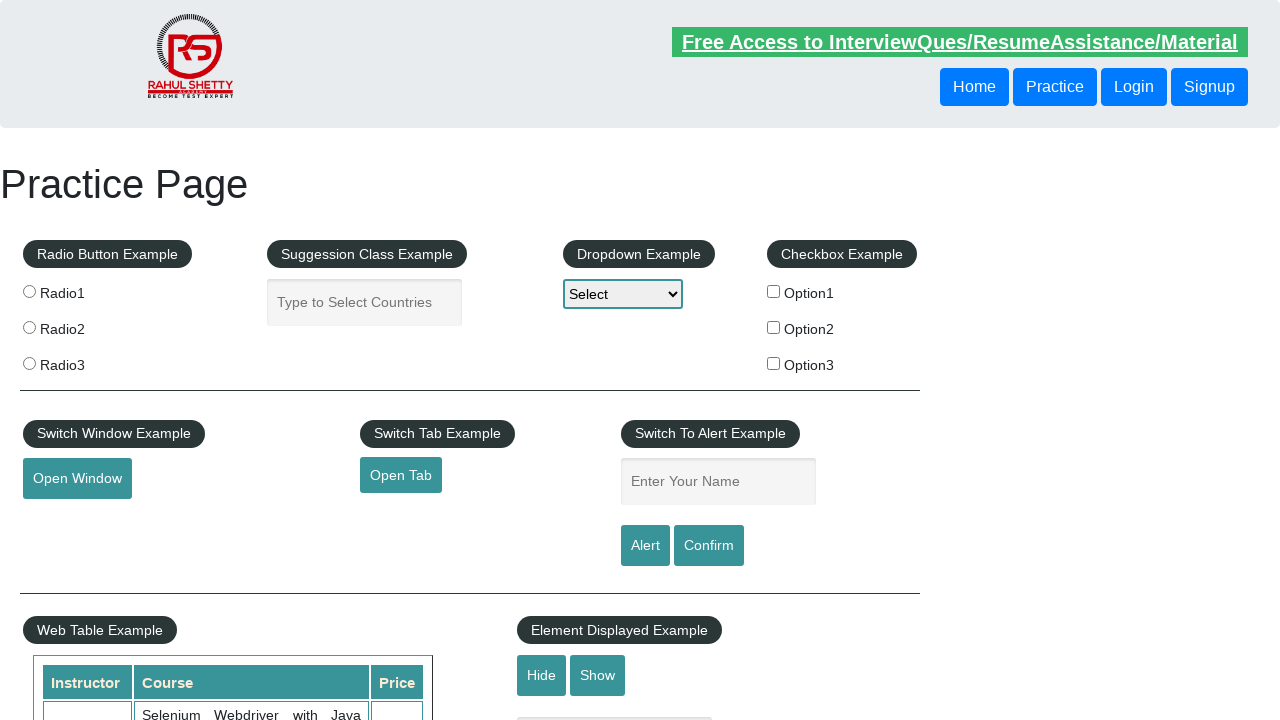

Clicked checkbox option 1 to select it at (774, 291) on #checkBoxOption1
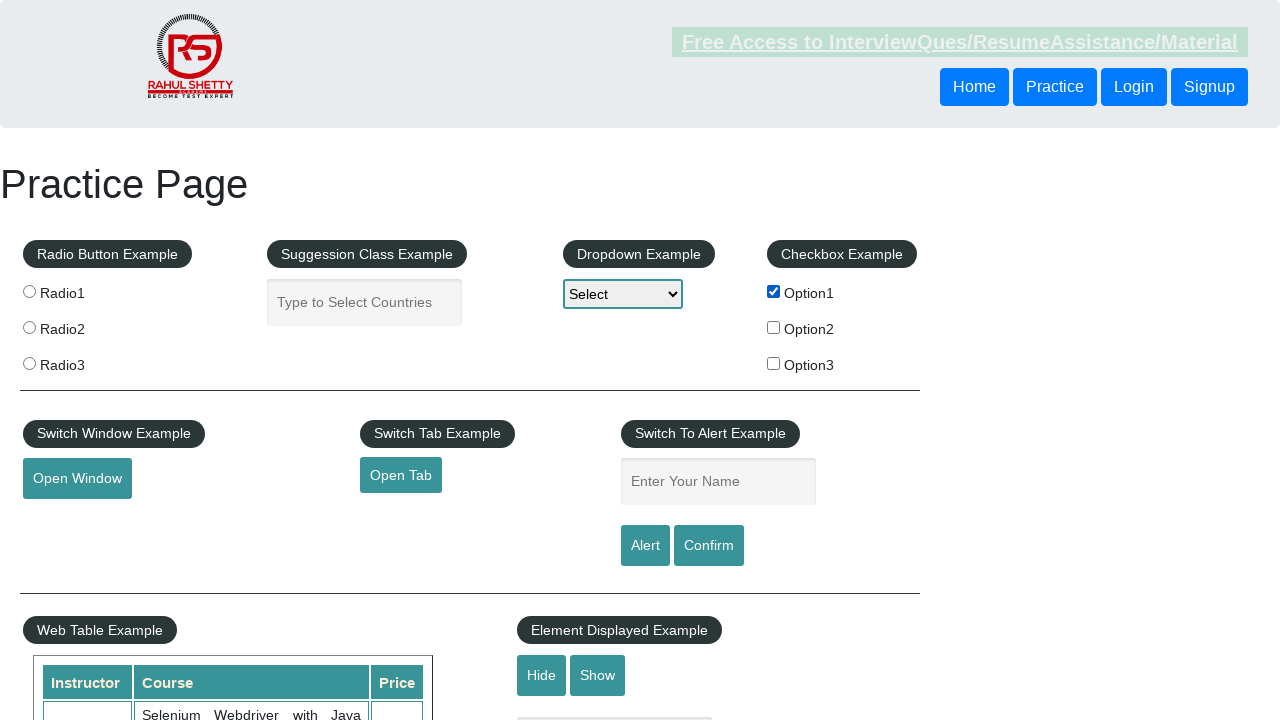

Clicked checkbox option 1 again to deselect it at (774, 291) on #checkBoxOption1
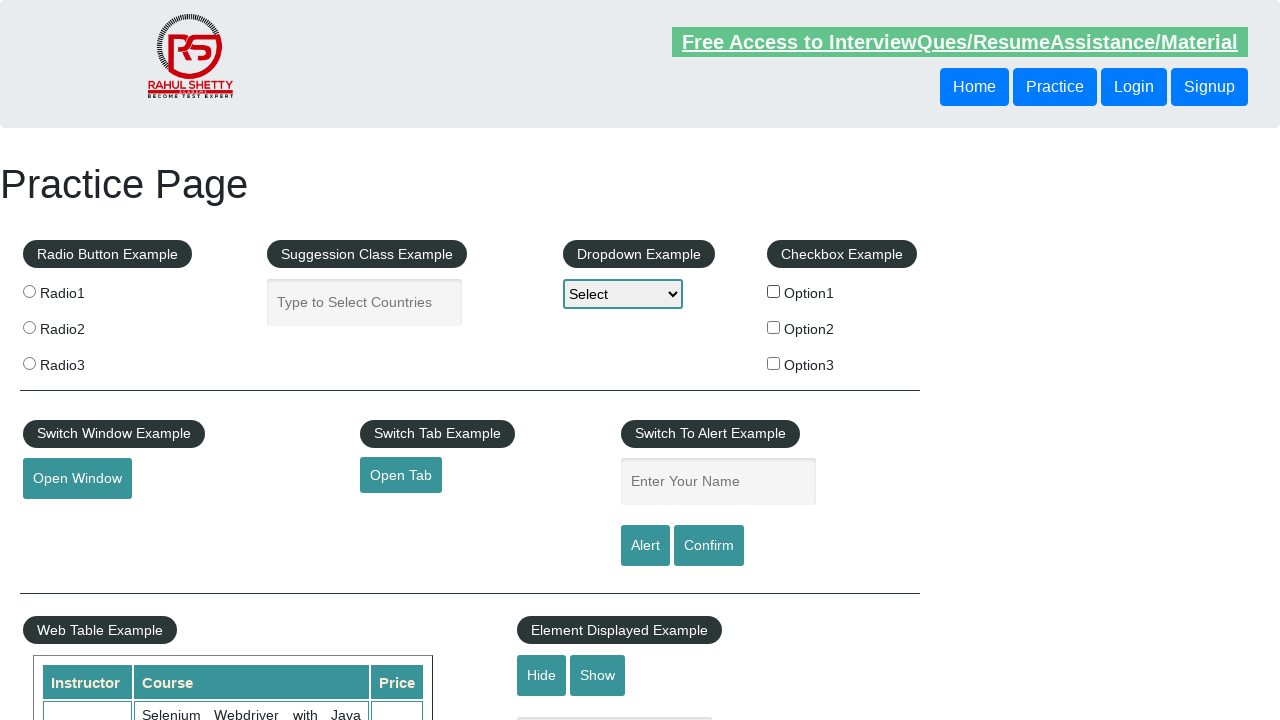

Waited for checkboxes to be present on page
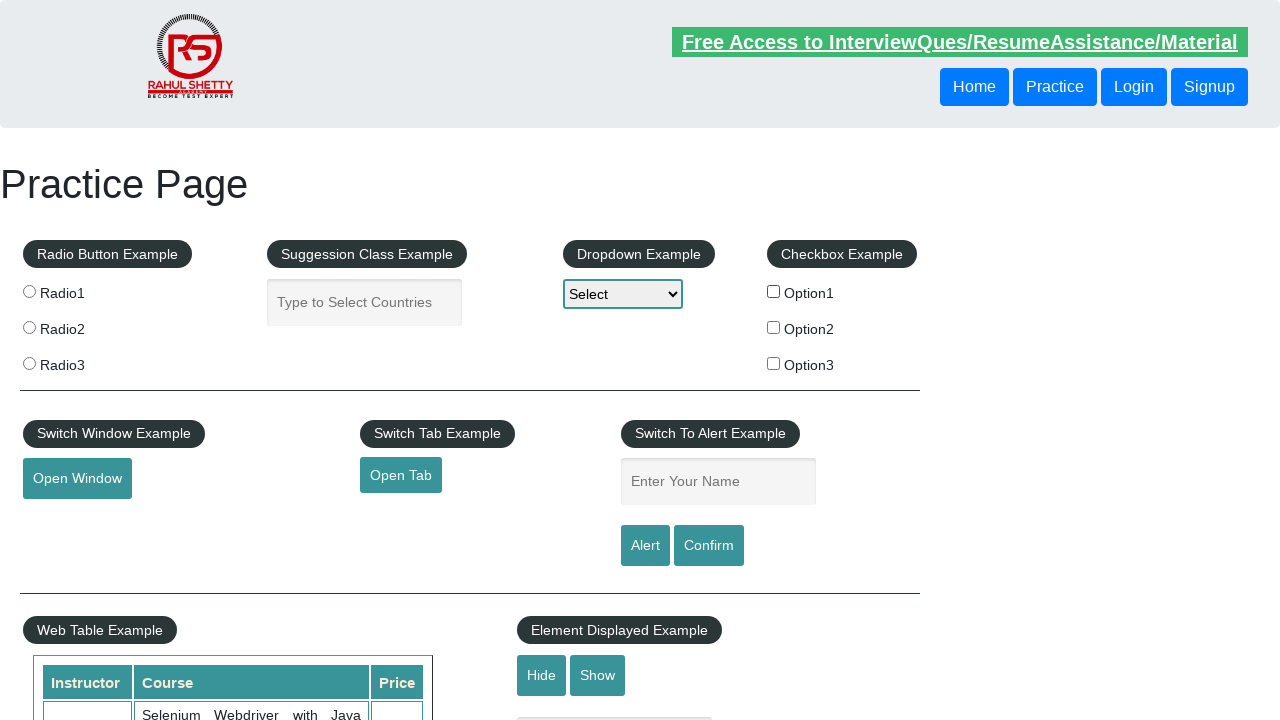

Counted total checkboxes on page: 3
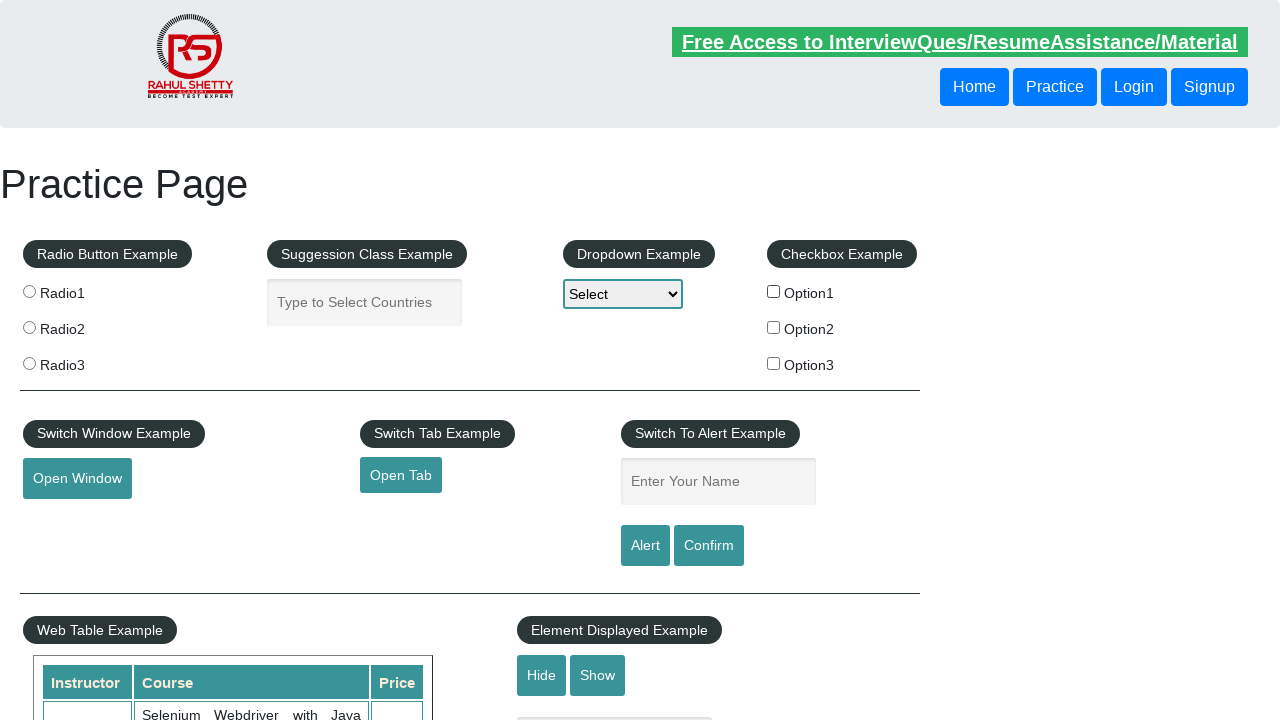

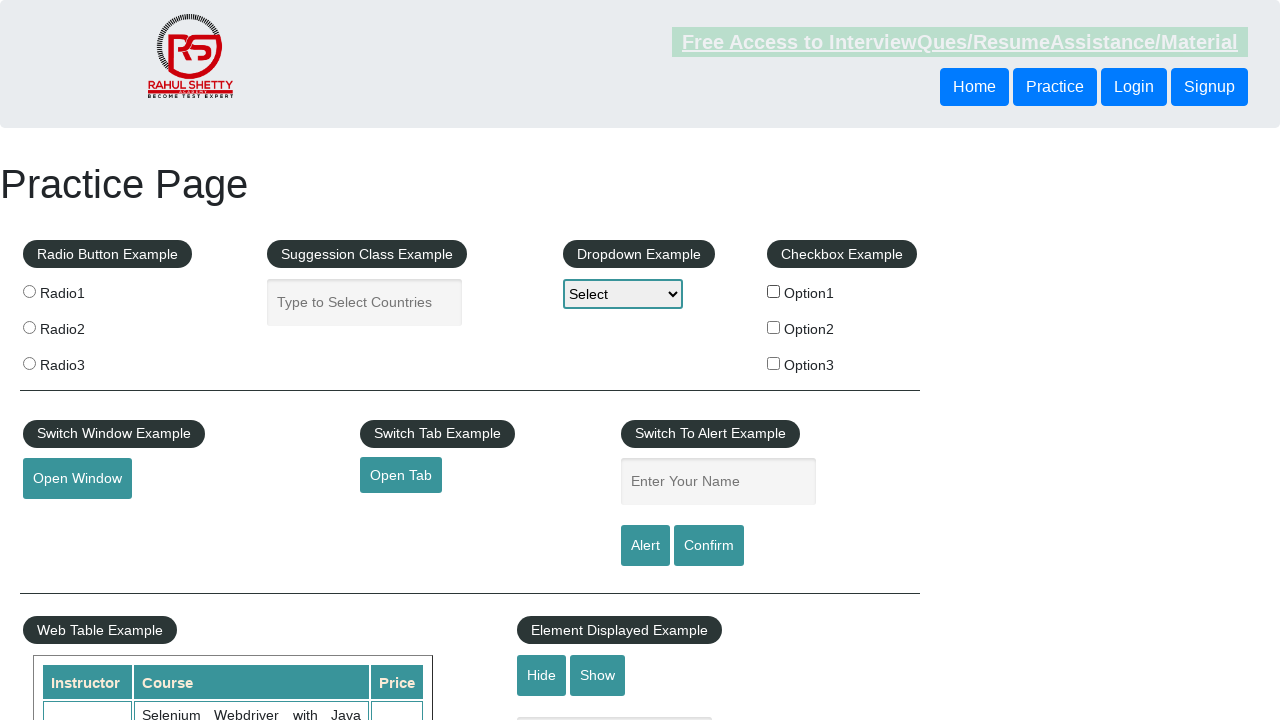